Tests form interaction by selecting a value from a dropdown (year selection) using index-based selection on the third select element

Starting URL: https://kodilla.com/pl/test/form

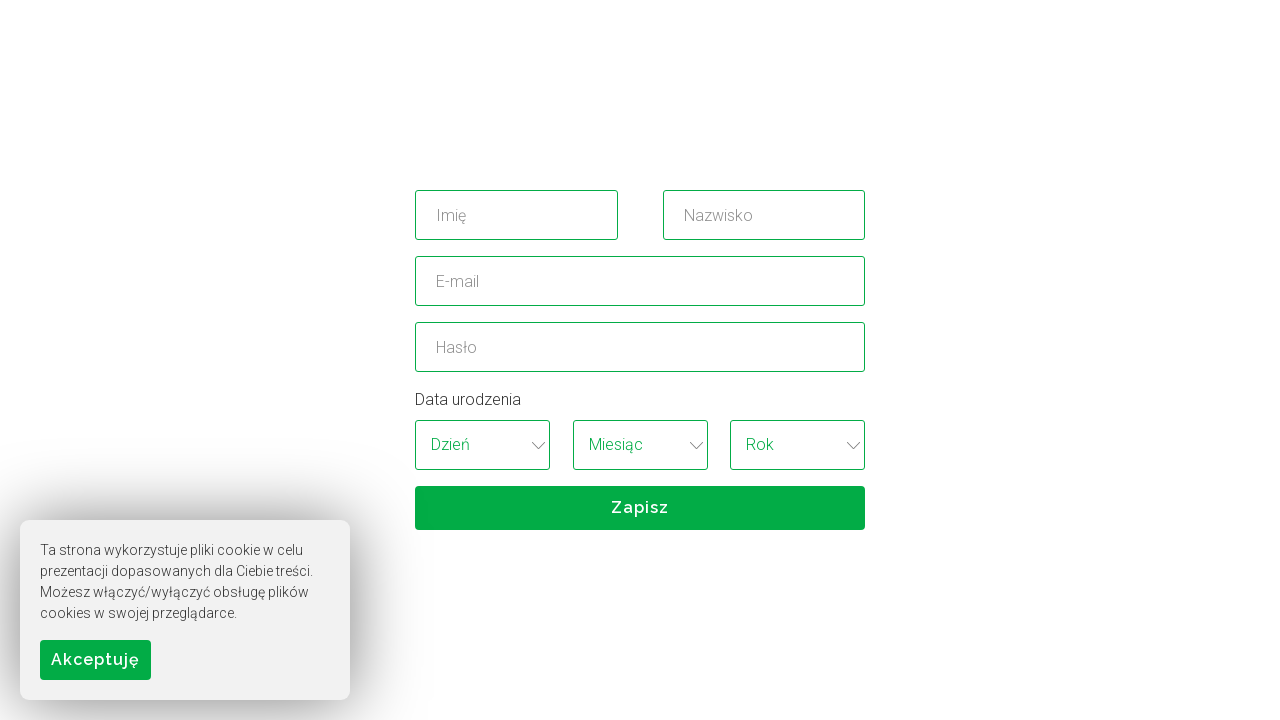

Selected year option at index 5 from the third dropdown (year selection) on select >> nth=2
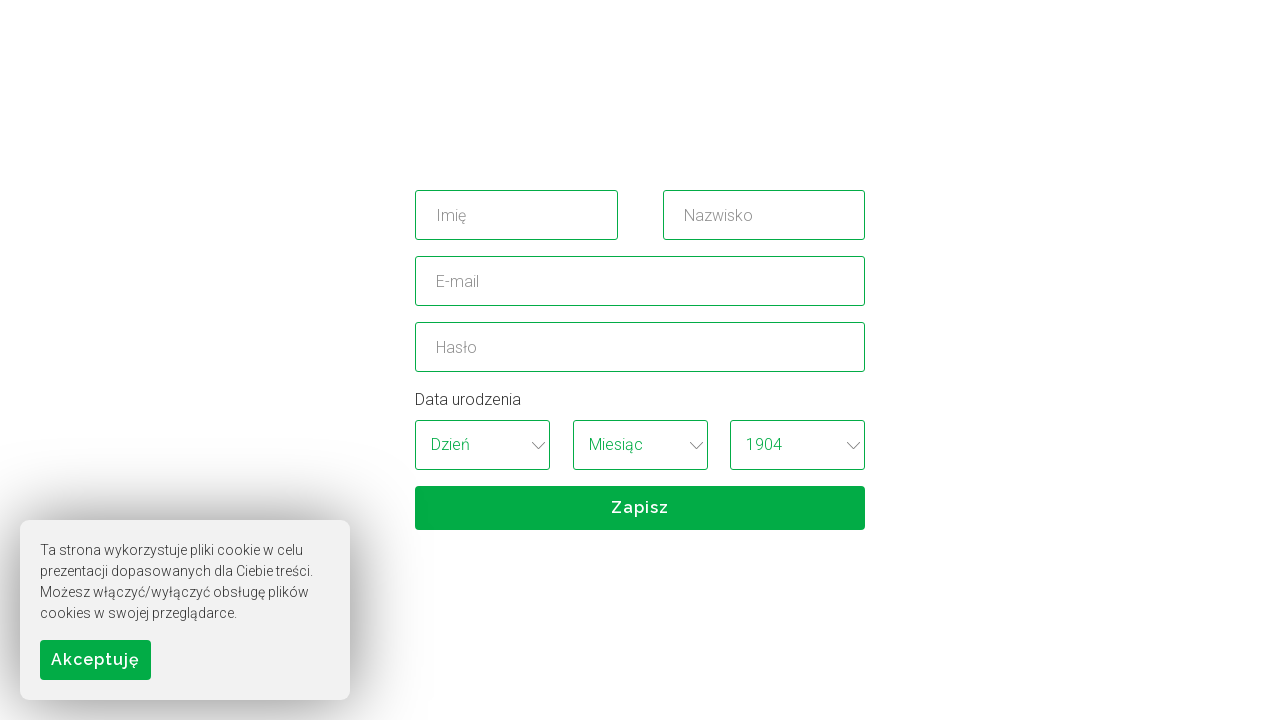

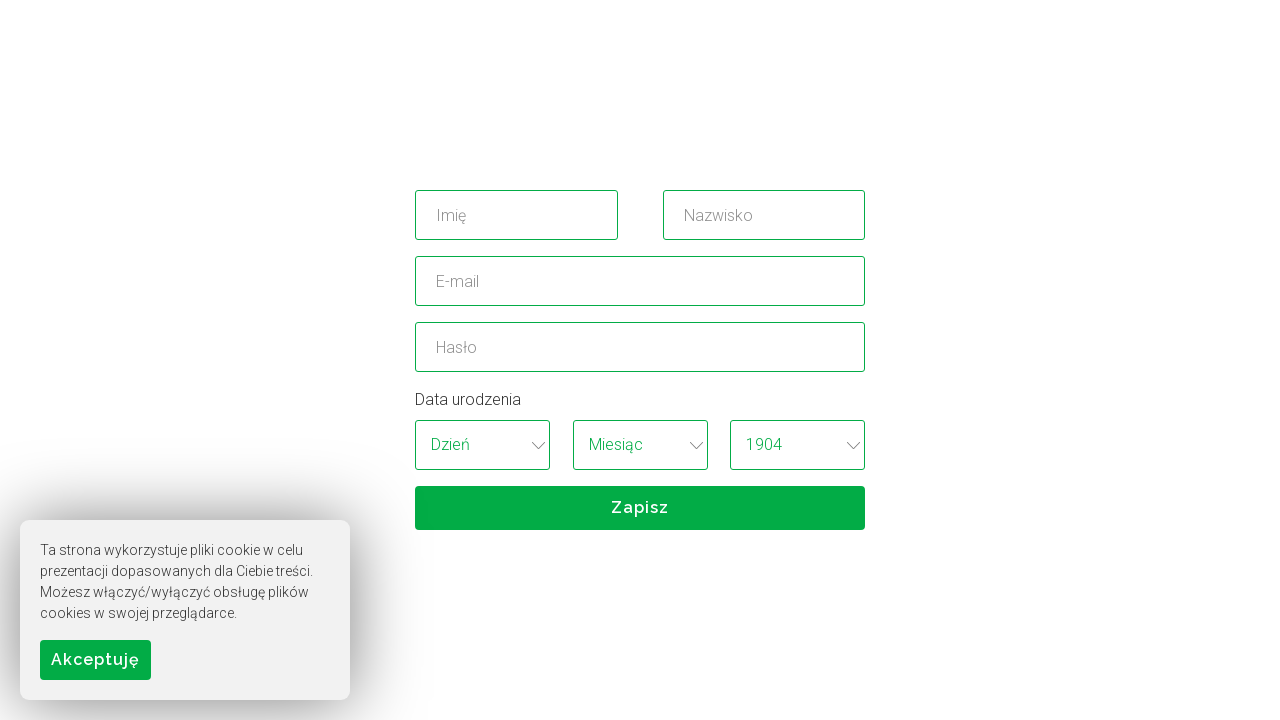